Tests different types of JavaScript alerts (simple alert, confirm dialog, and prompt) by interacting with buttons that trigger them and handling the alerts appropriately

Starting URL: http://demo.automationtesting.in/Alerts.html

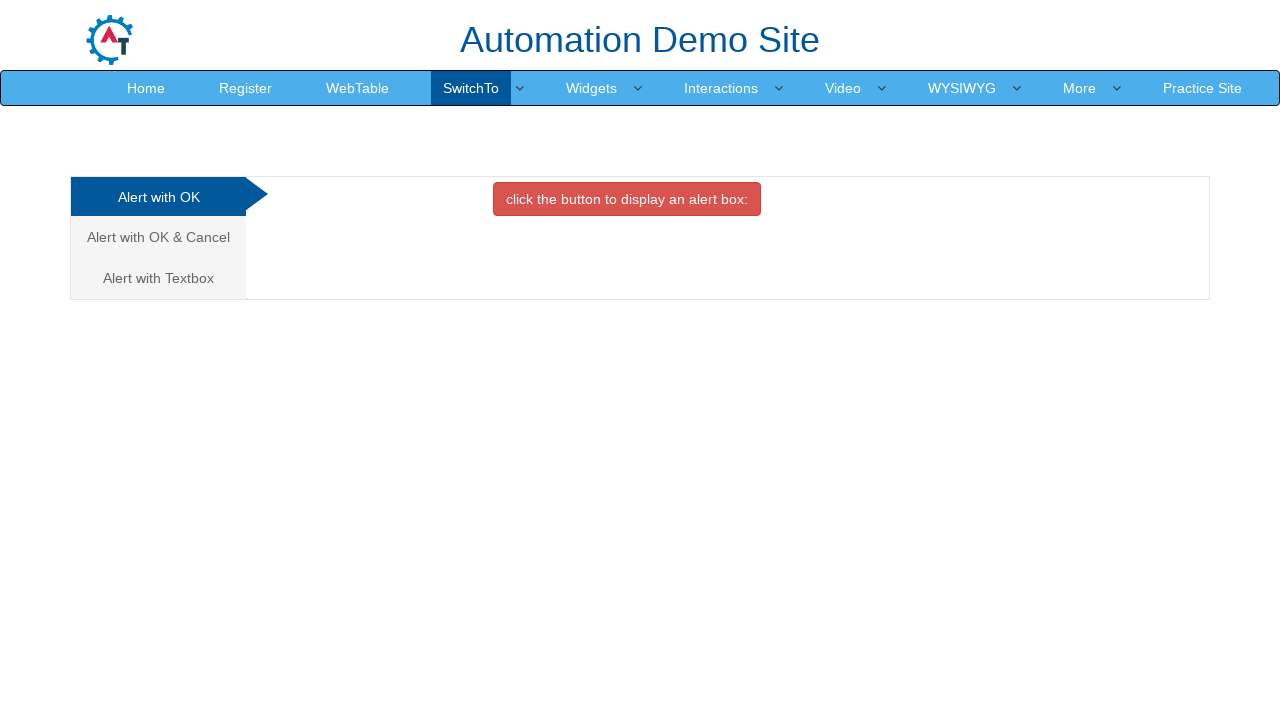

Clicked button to trigger simple alert at (627, 199) on xpath=//button[@onclick='alertbox()']
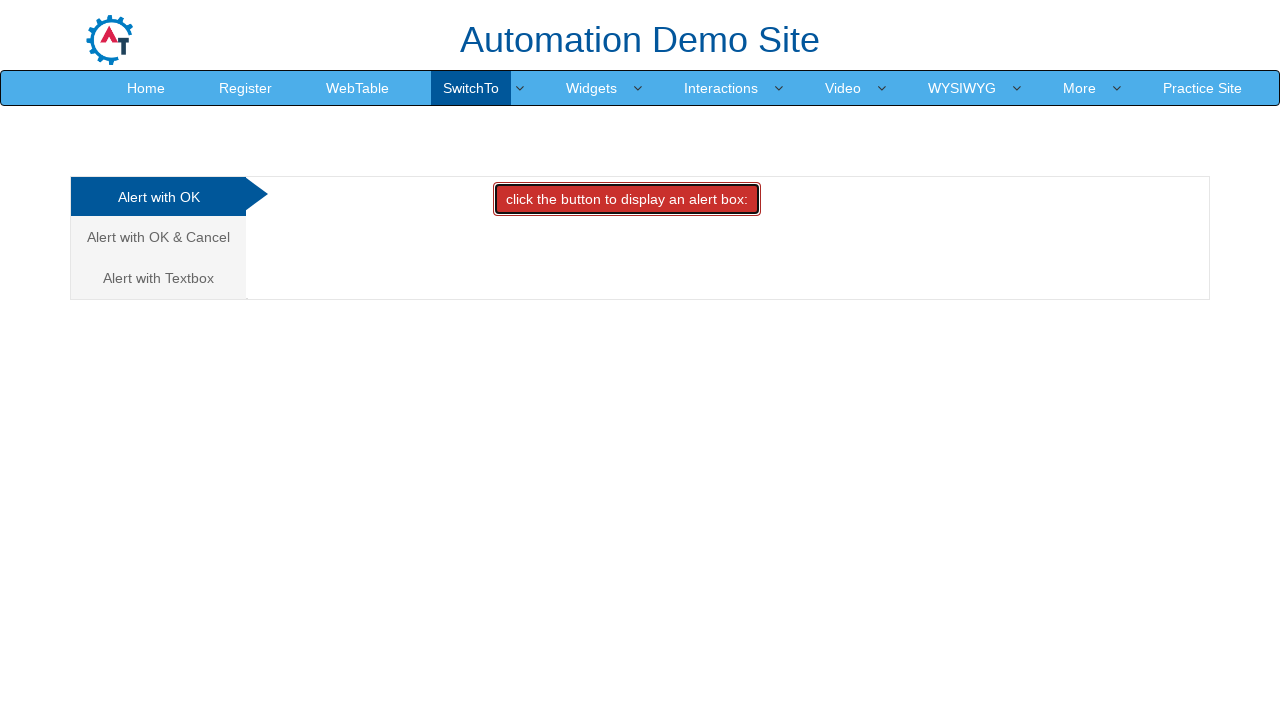

Set up handler to accept simple alert
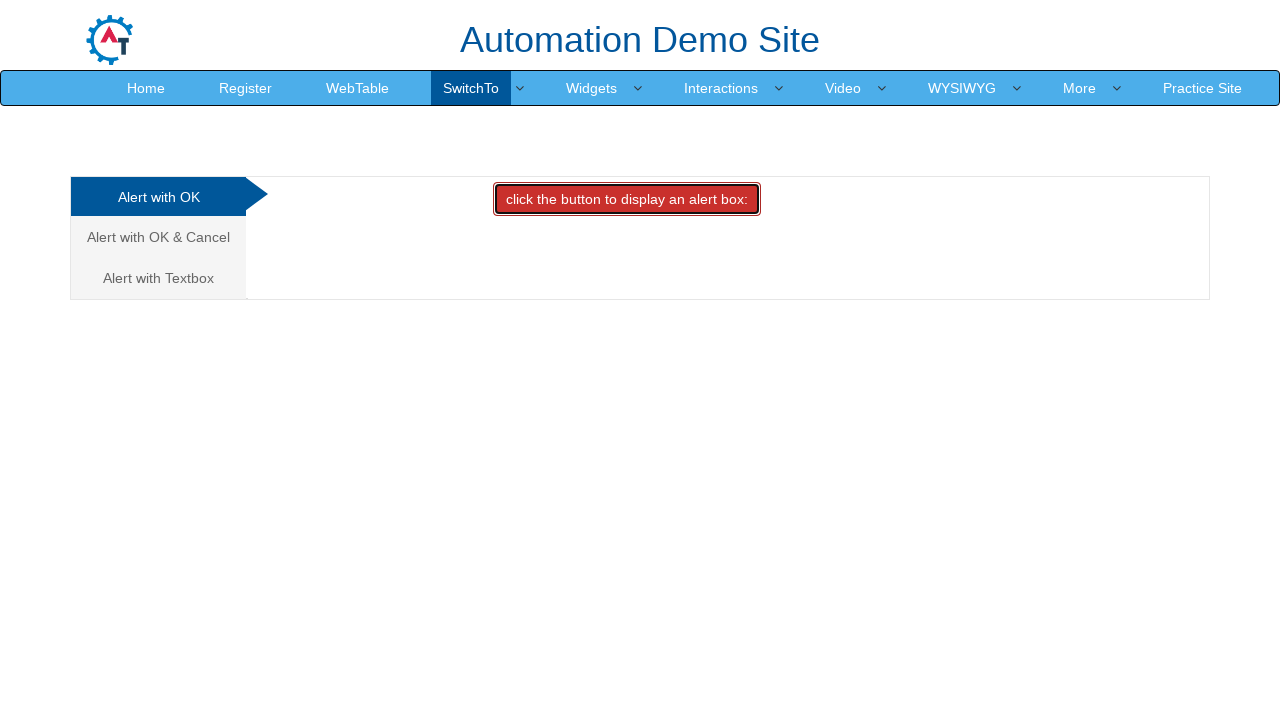

Navigated to confirm alert tab at (158, 237) on xpath=/html/body/div[1]/div/div/div/div[1]/ul/li[2]/a
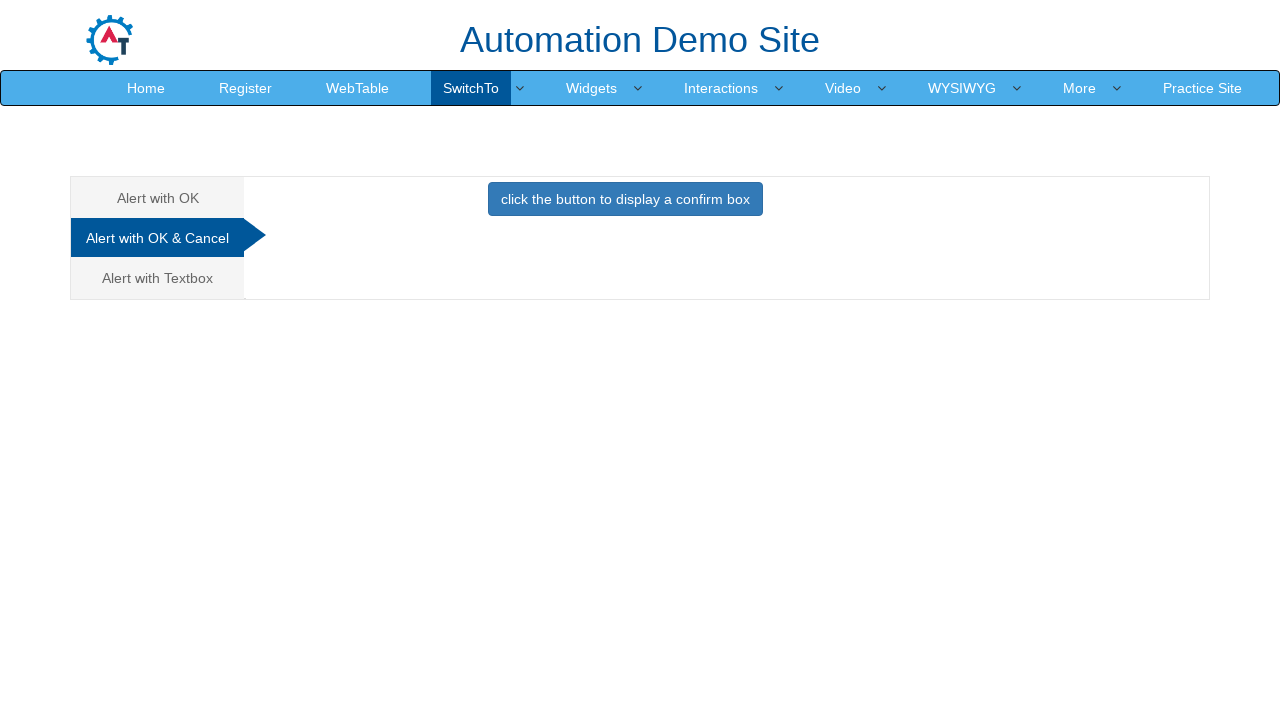

Clicked button to trigger confirm dialog at (625, 199) on xpath=//button[@onclick='confirmbox()']
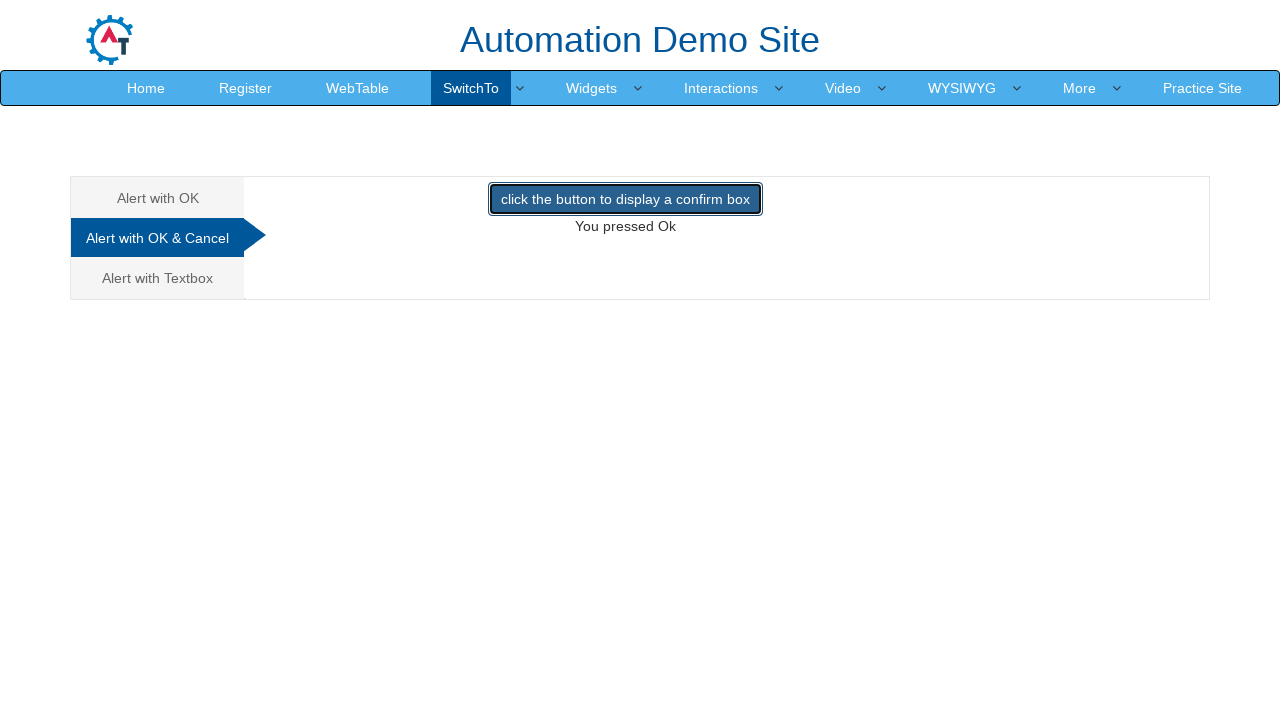

Set up handler to dismiss confirm dialog
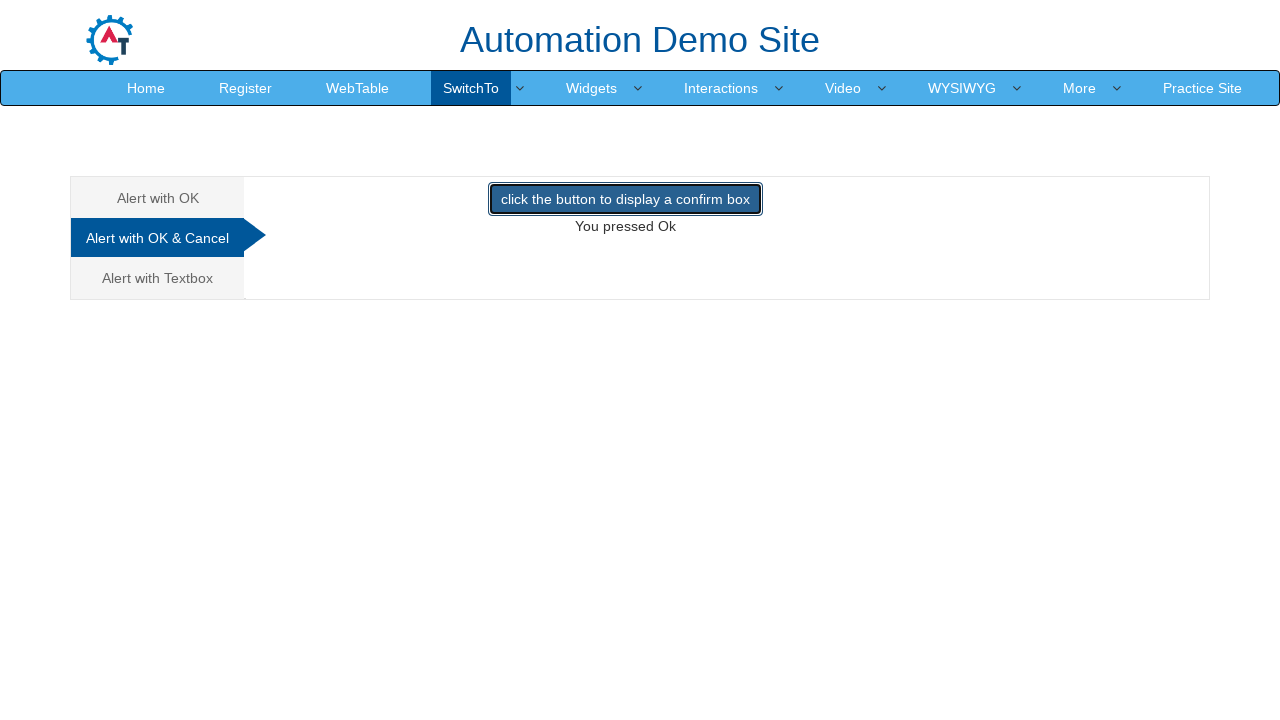

Navigated to prompt alert tab at (158, 278) on (//a[@class='analystic'])[3]
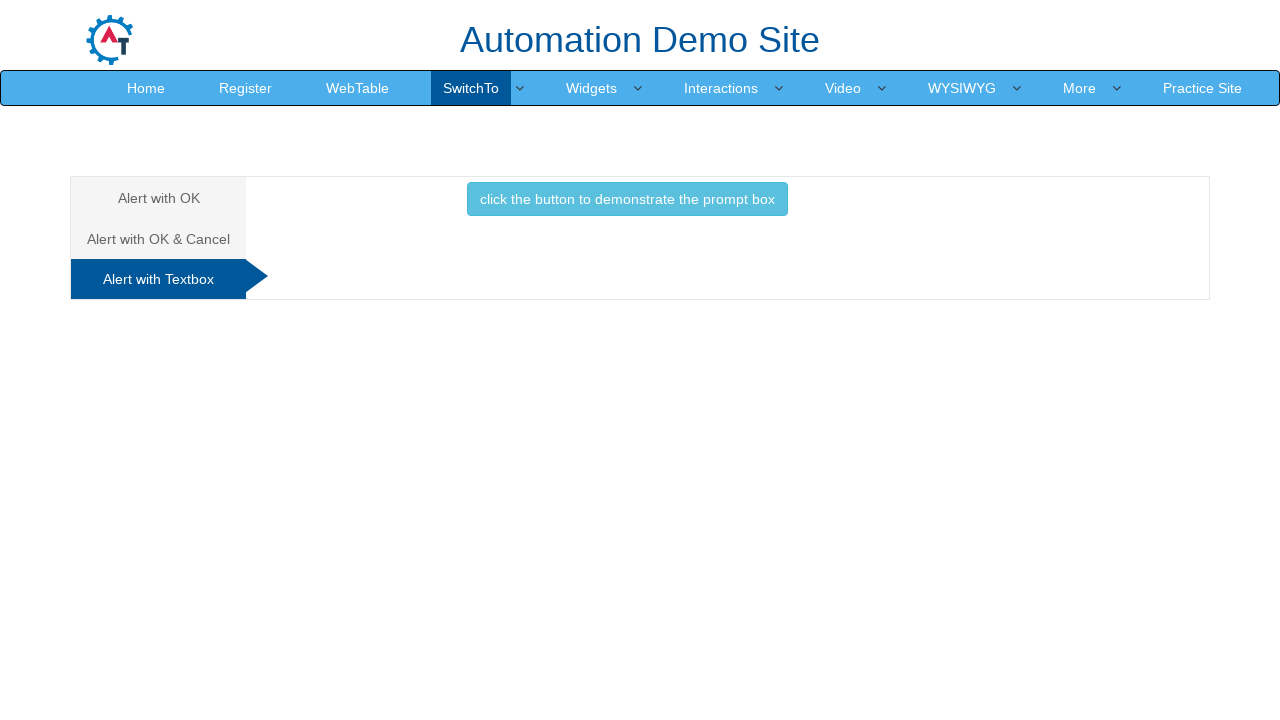

Clicked button to trigger prompt dialog at (627, 199) on xpath=//button[@onclick='promptbox()']
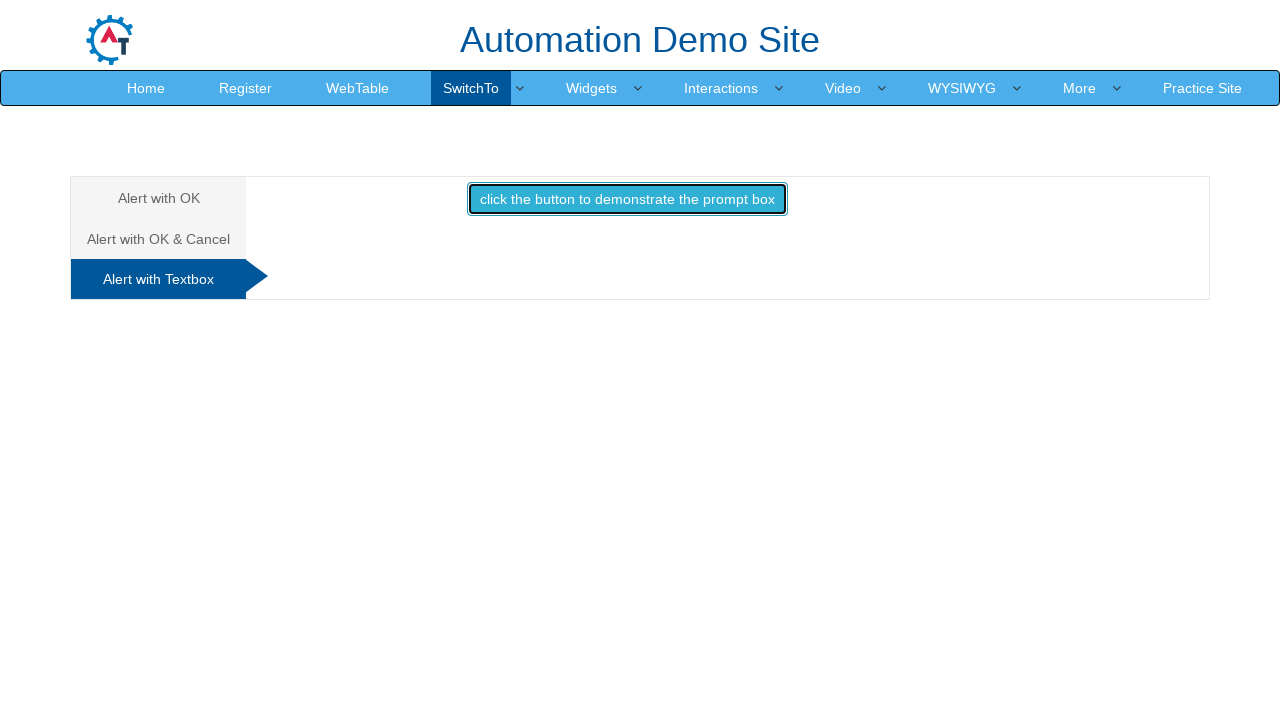

Set up handler to accept prompt dialog with text 'Tester: TEST'
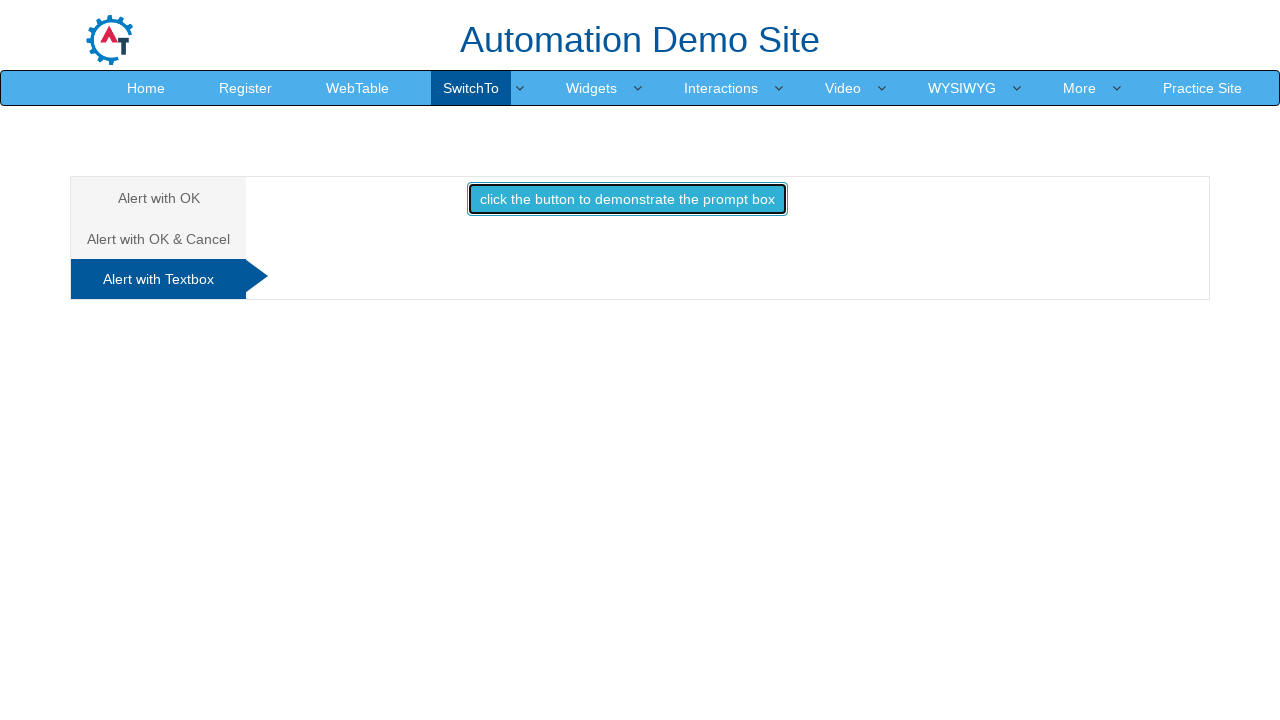

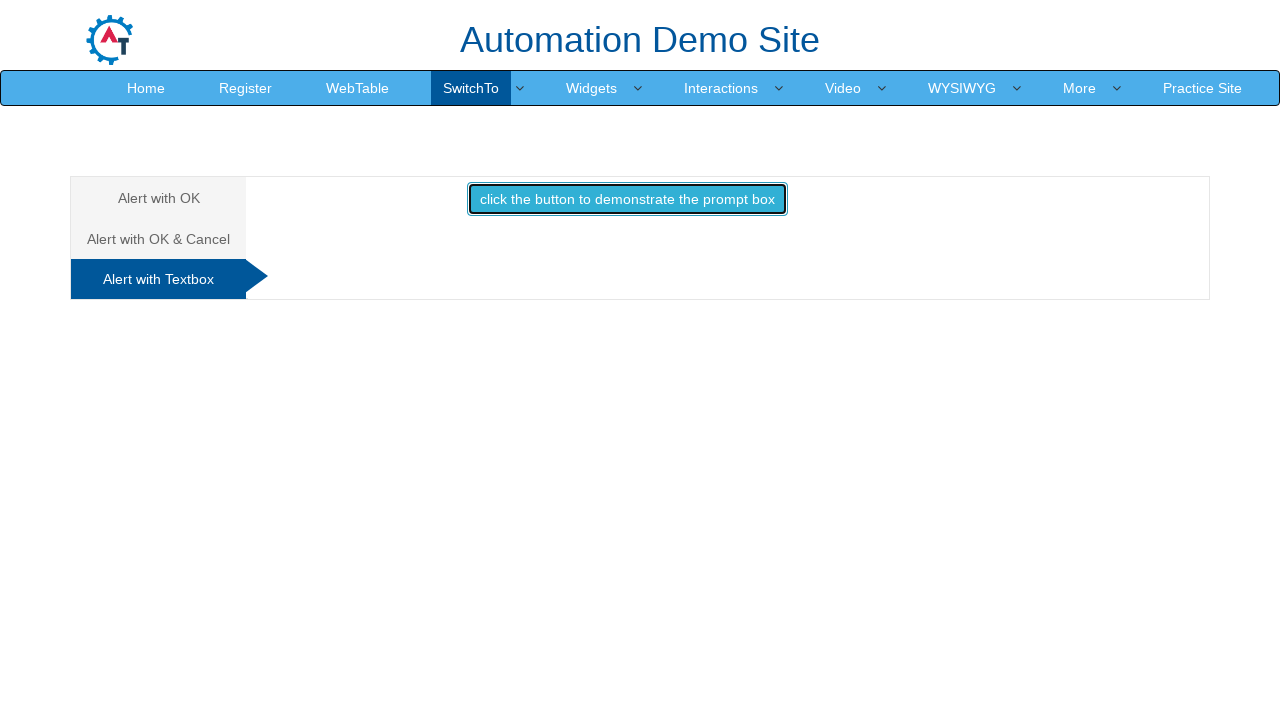